Tests dropdown menu selection by selecting year, month, and day values using different selection methods (by index, by value, and by visible text)

Starting URL: https://testcenter.techproeducation.com/index.php?page=dropdown

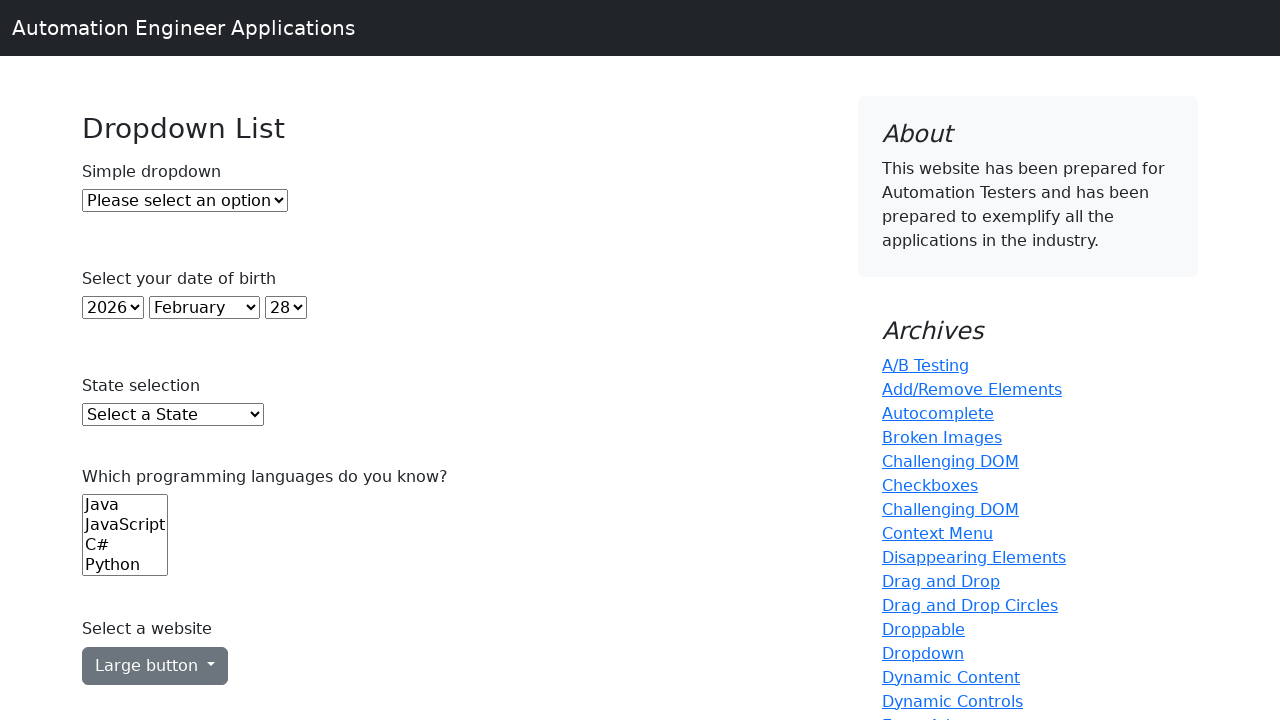

Selected year 2018 from year dropdown by index 5 on #year
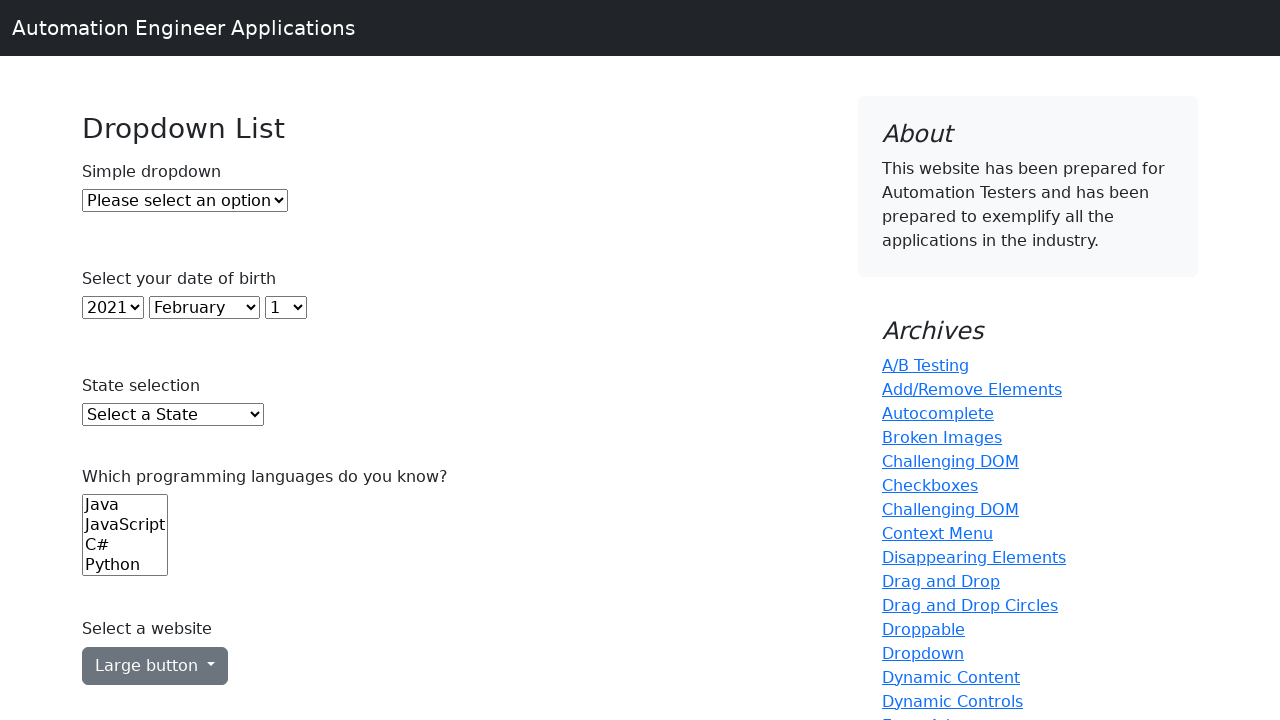

Selected month July (value '6') from month dropdown by value on select:nth-of-type(3)
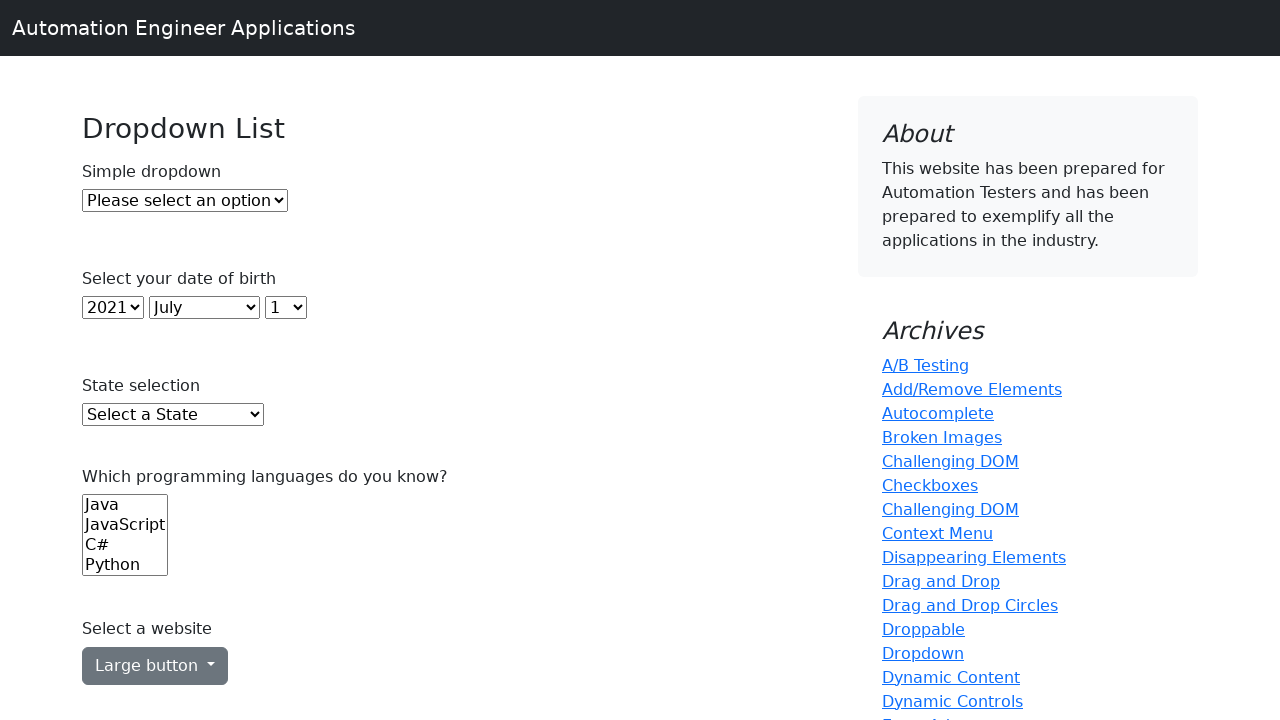

Selected day 15 from day dropdown by visible text on select:nth-of-type(4)
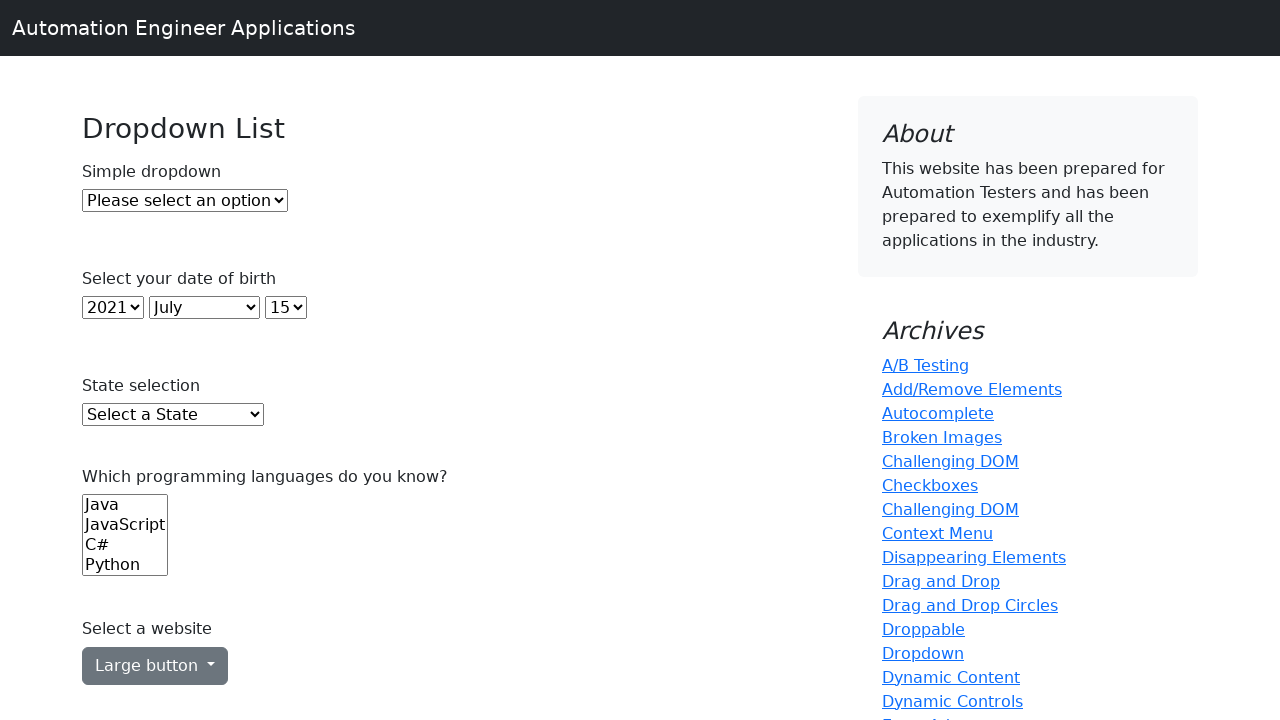

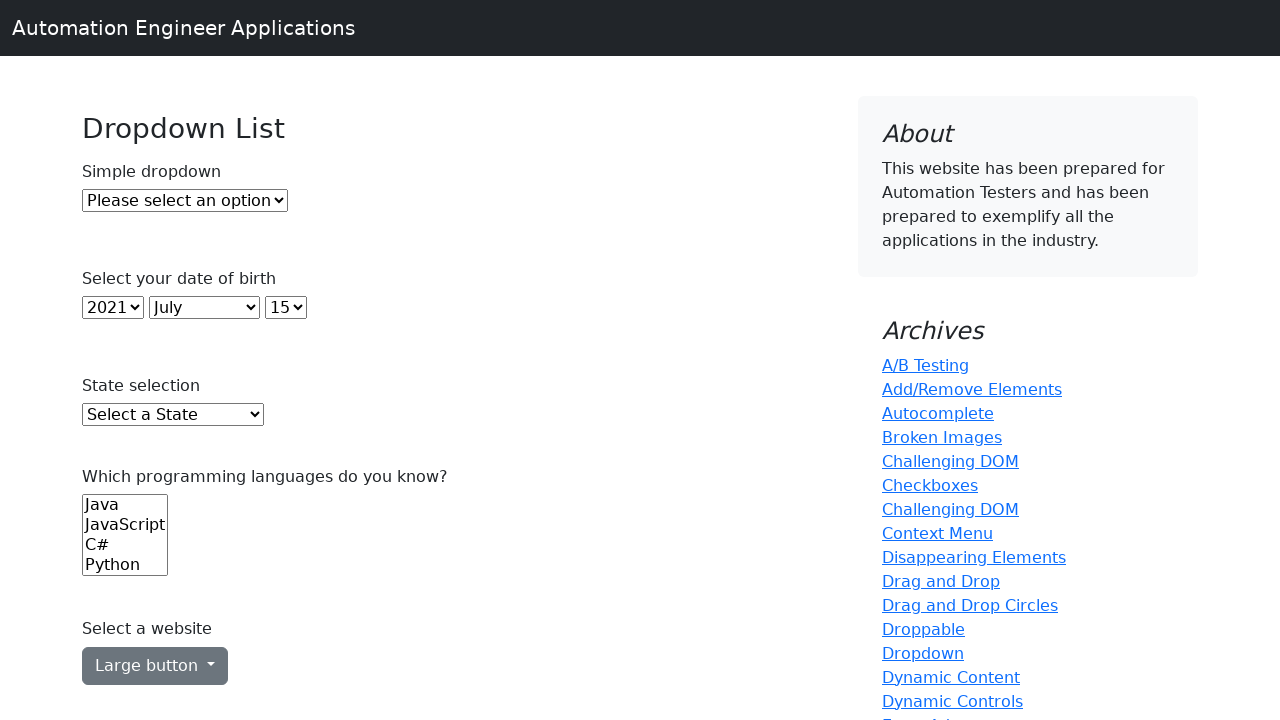